Tests that edits are saved when the input loses focus (blur event).

Starting URL: https://demo.playwright.dev/todomvc

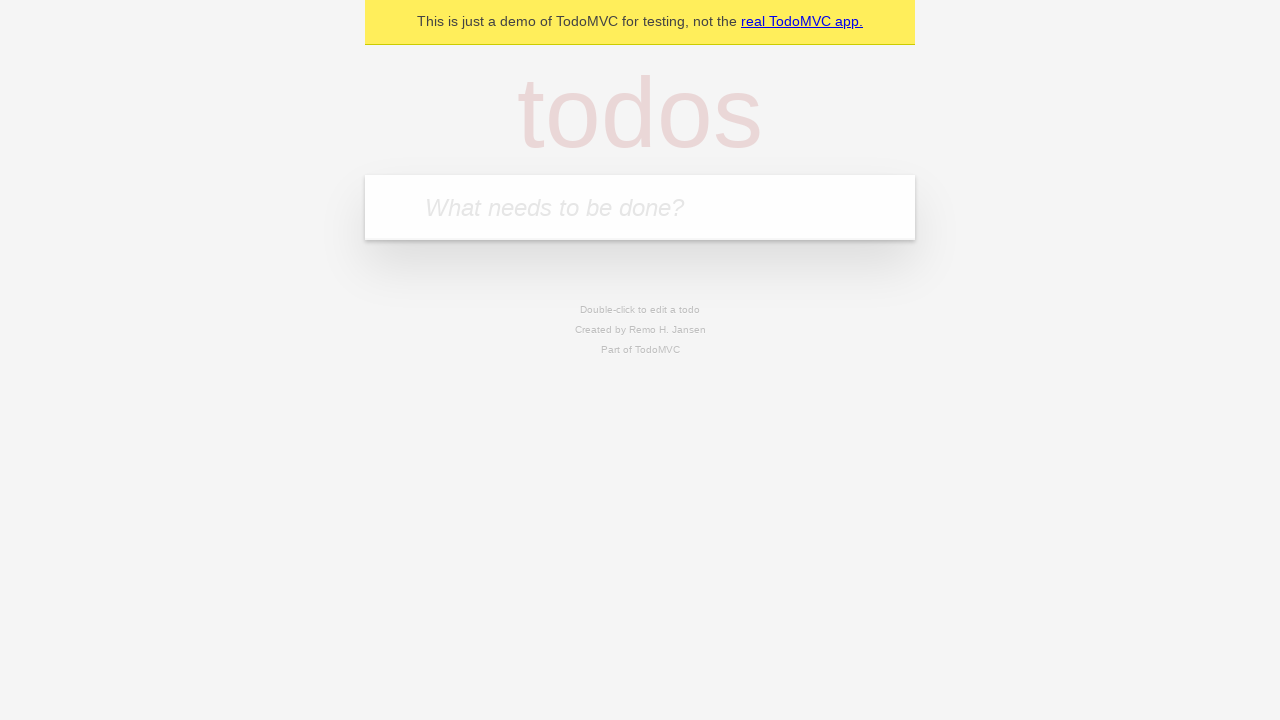

Filled todo input with 'buy some cheese' on internal:attr=[placeholder="What needs to be done?"i]
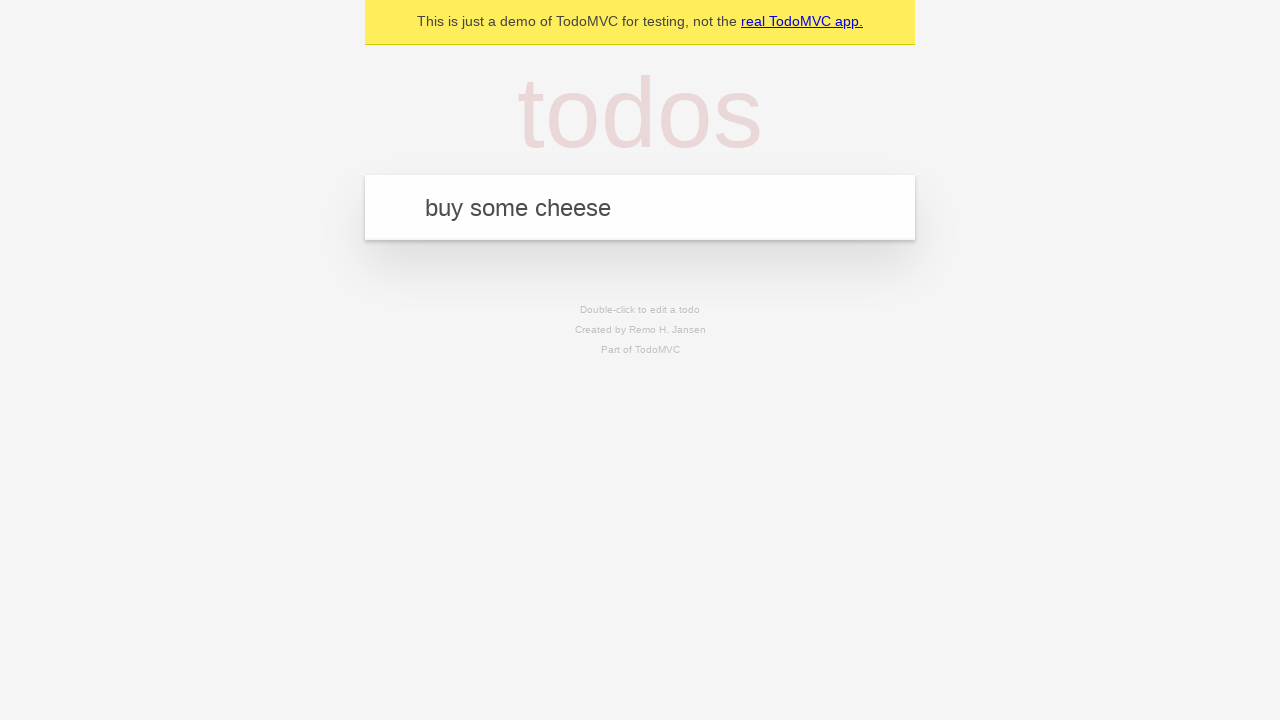

Pressed Enter to create first todo item on internal:attr=[placeholder="What needs to be done?"i]
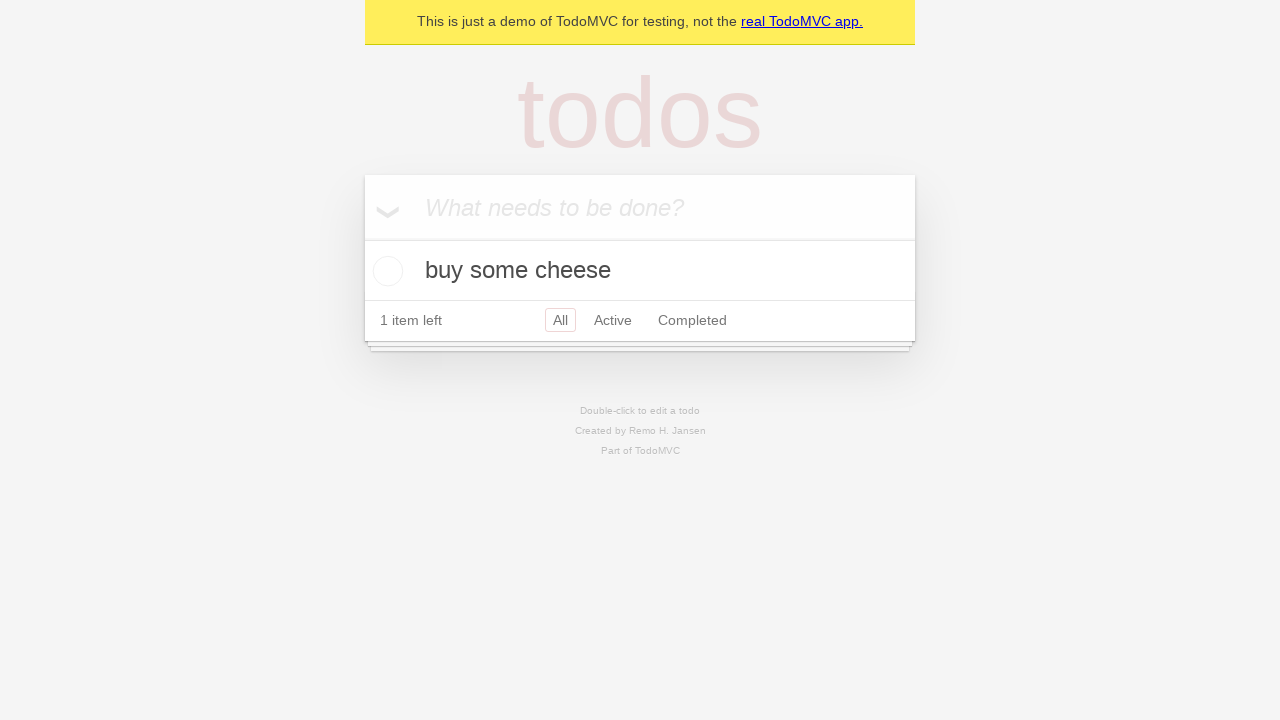

Filled todo input with 'feed the cat' on internal:attr=[placeholder="What needs to be done?"i]
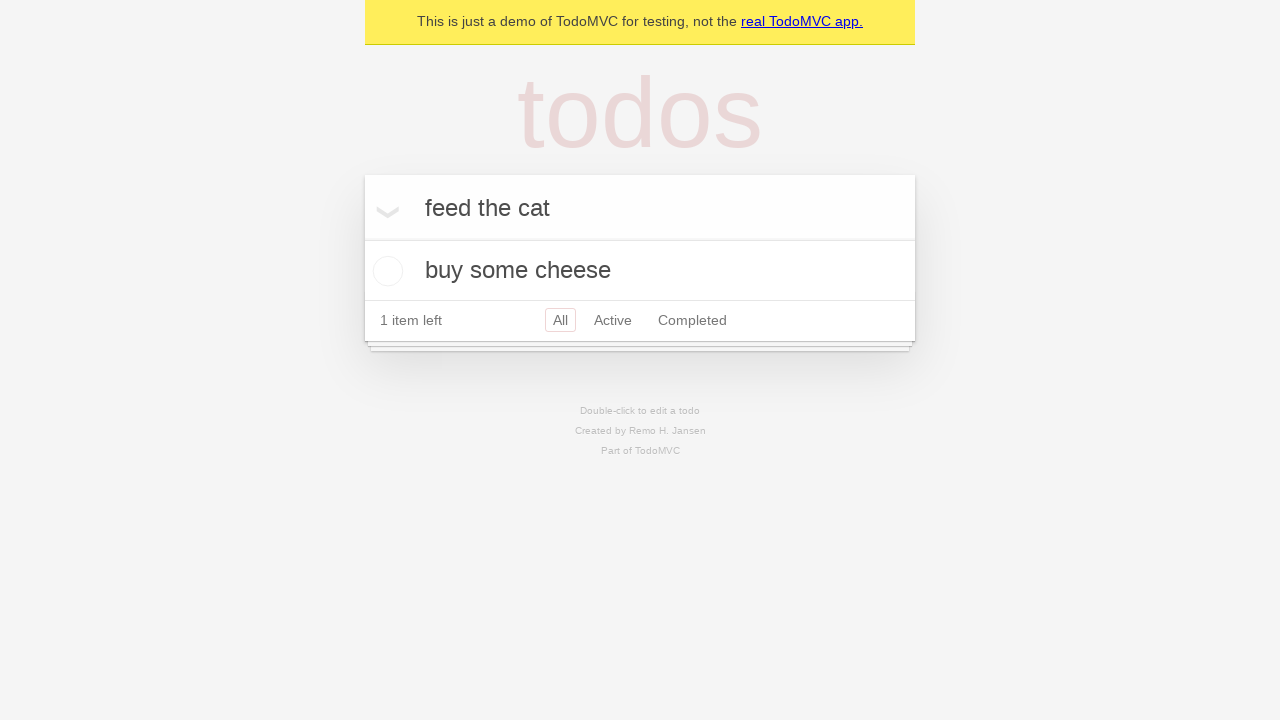

Pressed Enter to create second todo item on internal:attr=[placeholder="What needs to be done?"i]
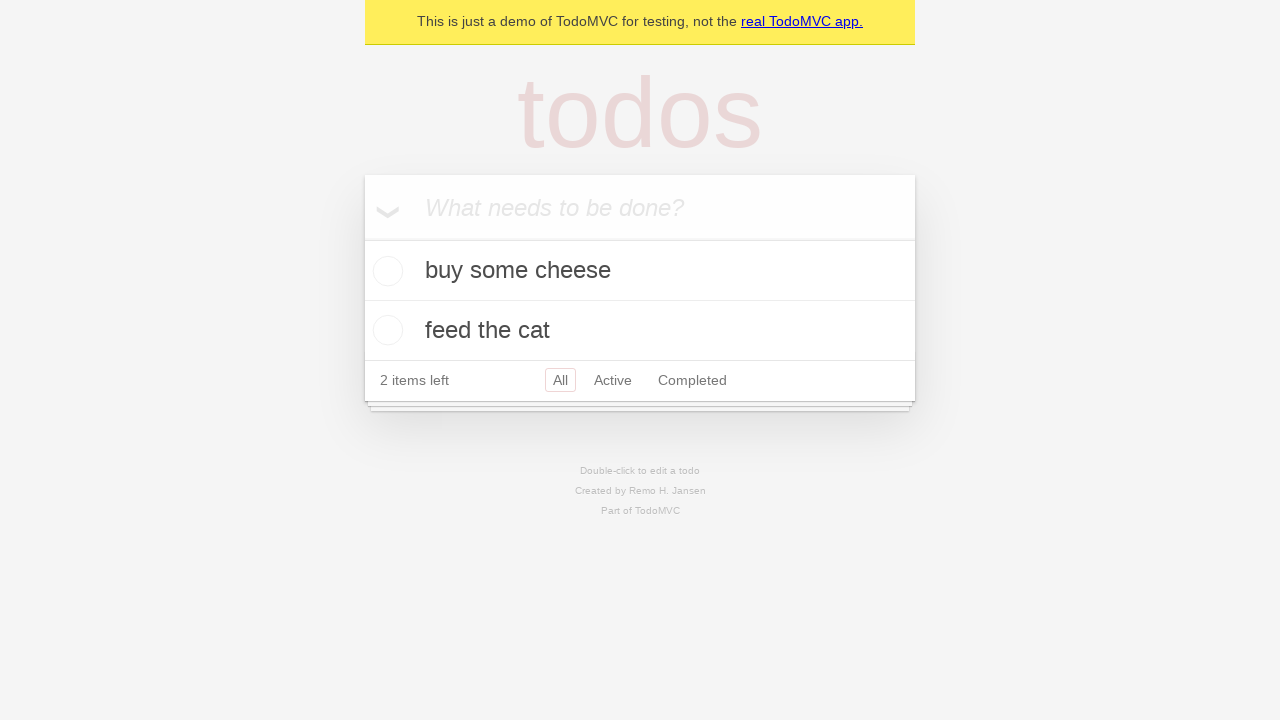

Filled todo input with 'book a doctors appointment' on internal:attr=[placeholder="What needs to be done?"i]
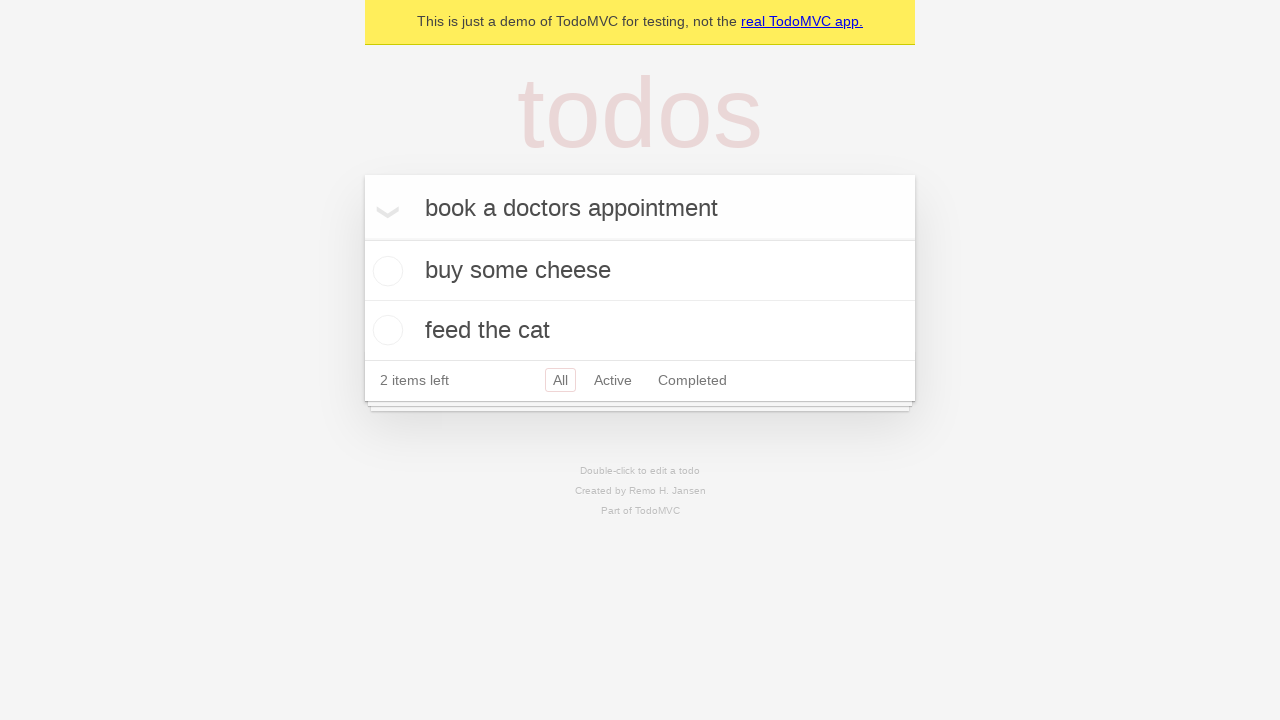

Pressed Enter to create third todo item on internal:attr=[placeholder="What needs to be done?"i]
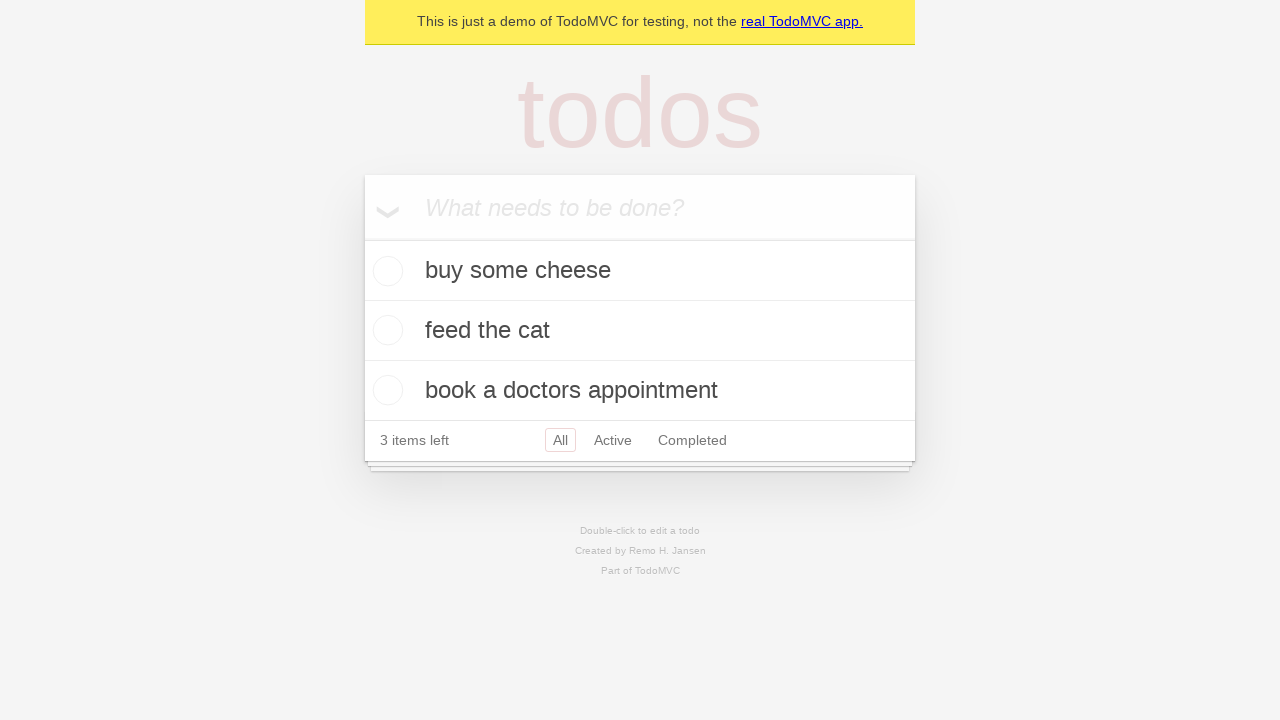

Double-clicked second todo item to enter edit mode at (640, 331) on internal:testid=[data-testid="todo-item"s] >> nth=1
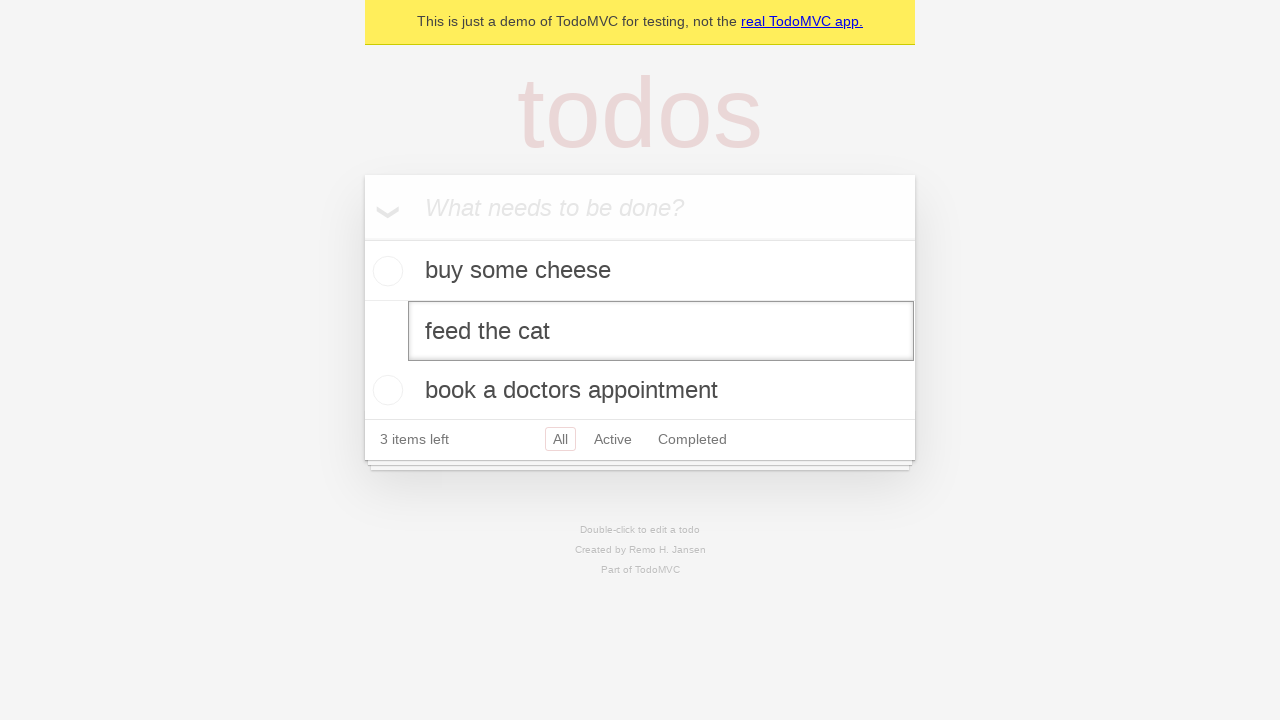

Filled edit textbox with 'buy some sausages' on internal:testid=[data-testid="todo-item"s] >> nth=1 >> internal:role=textbox[nam
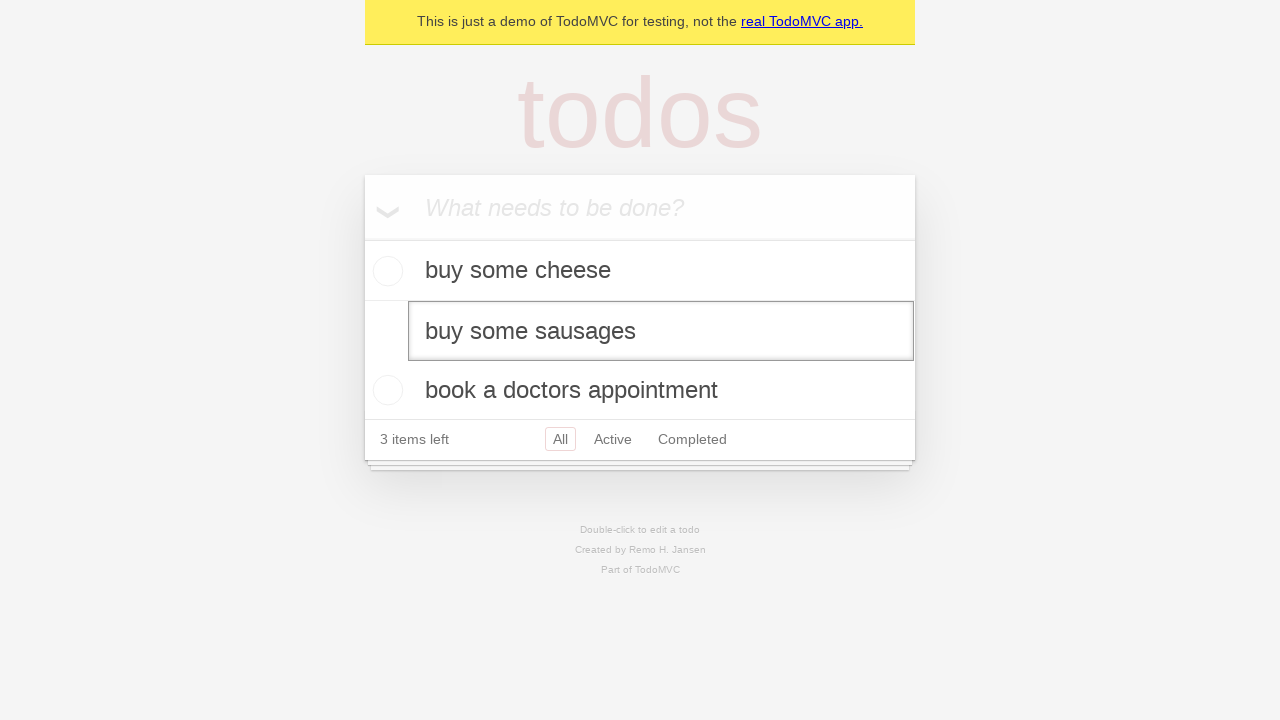

Dispatched blur event on edit textbox to save changes
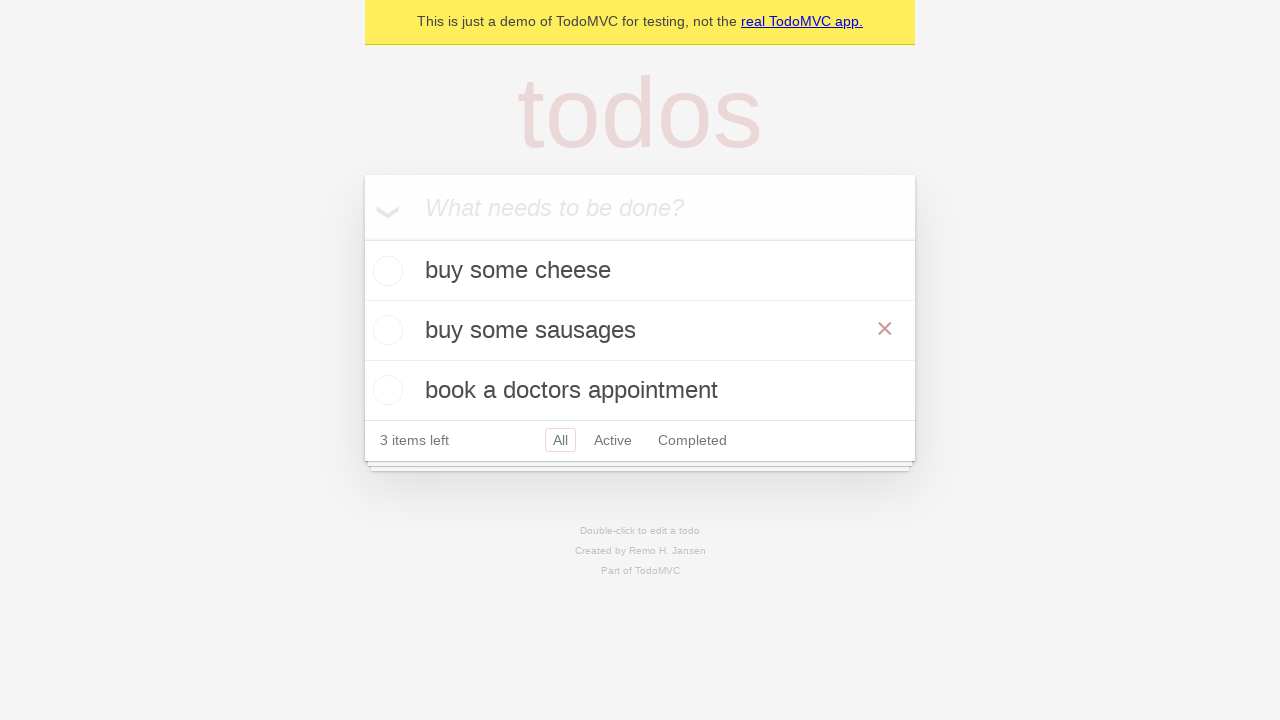

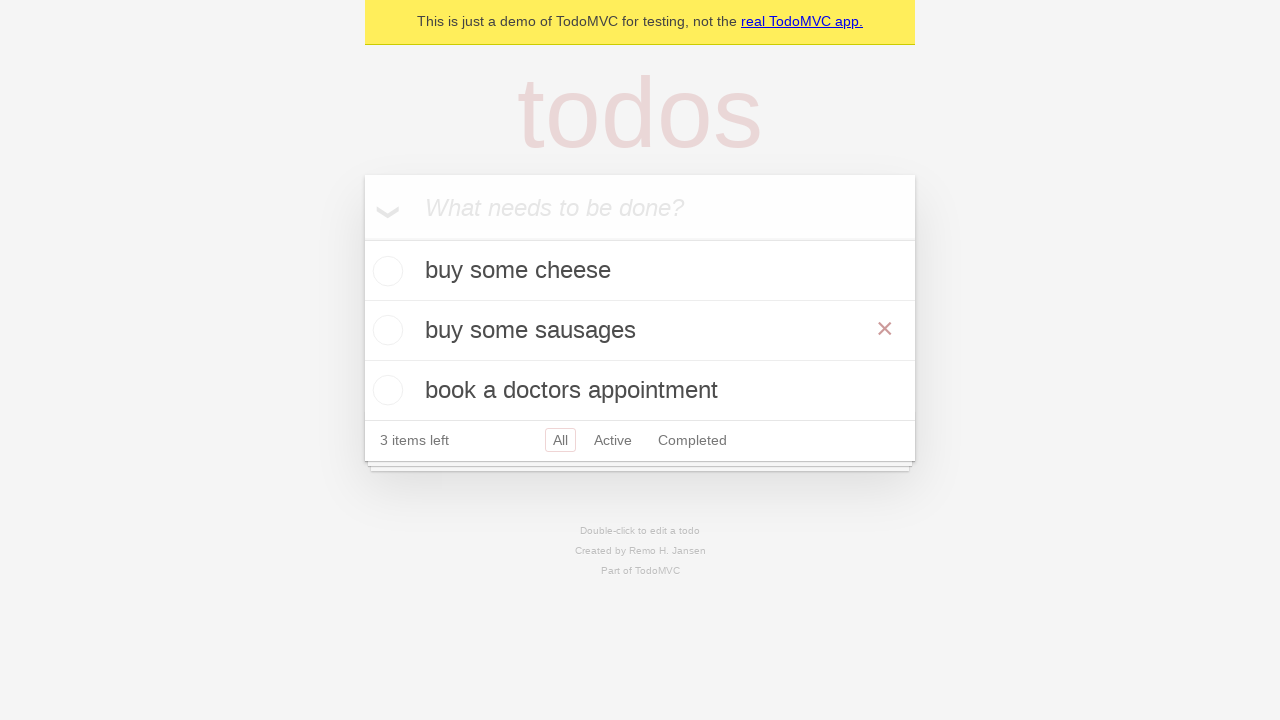